Tests right-click (context menu) functionality by right-clicking on a button, displaying the context menu, and then clicking on the "Copy" option from the menu.

Starting URL: https://swisnl.github.io/jQuery-contextMenu/demo.html

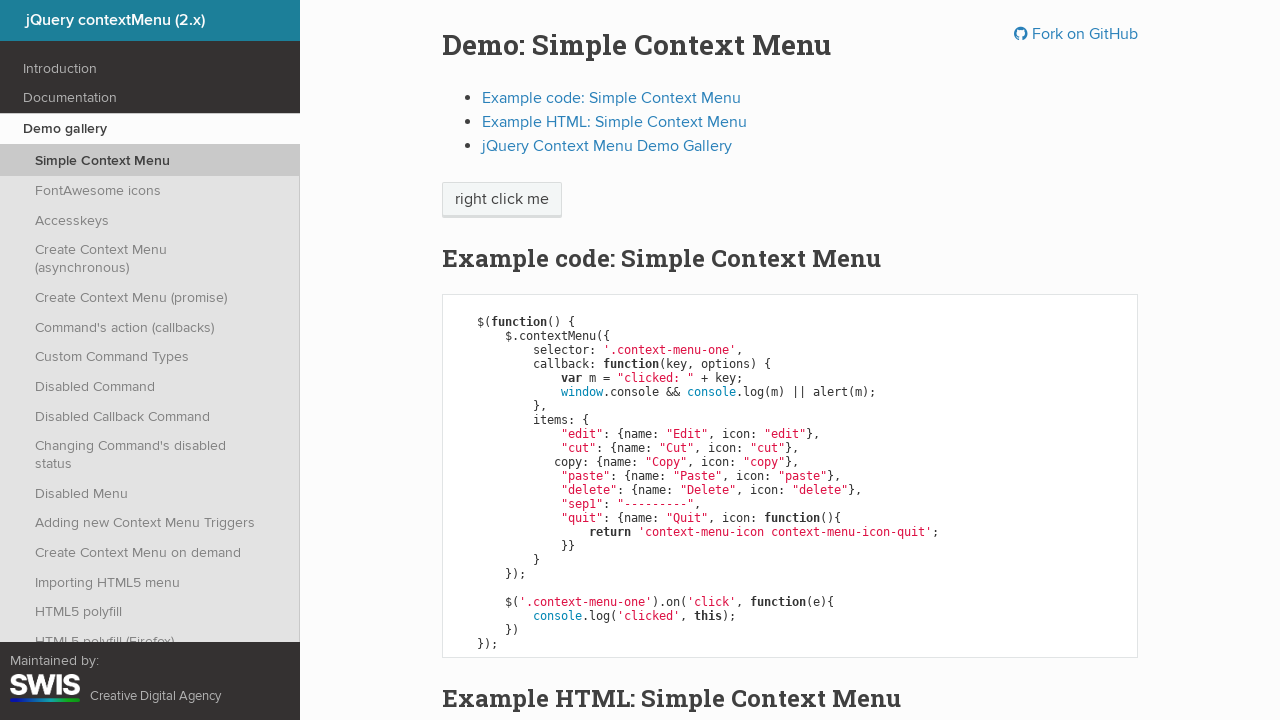

Navigated to jQuery contextMenu demo page
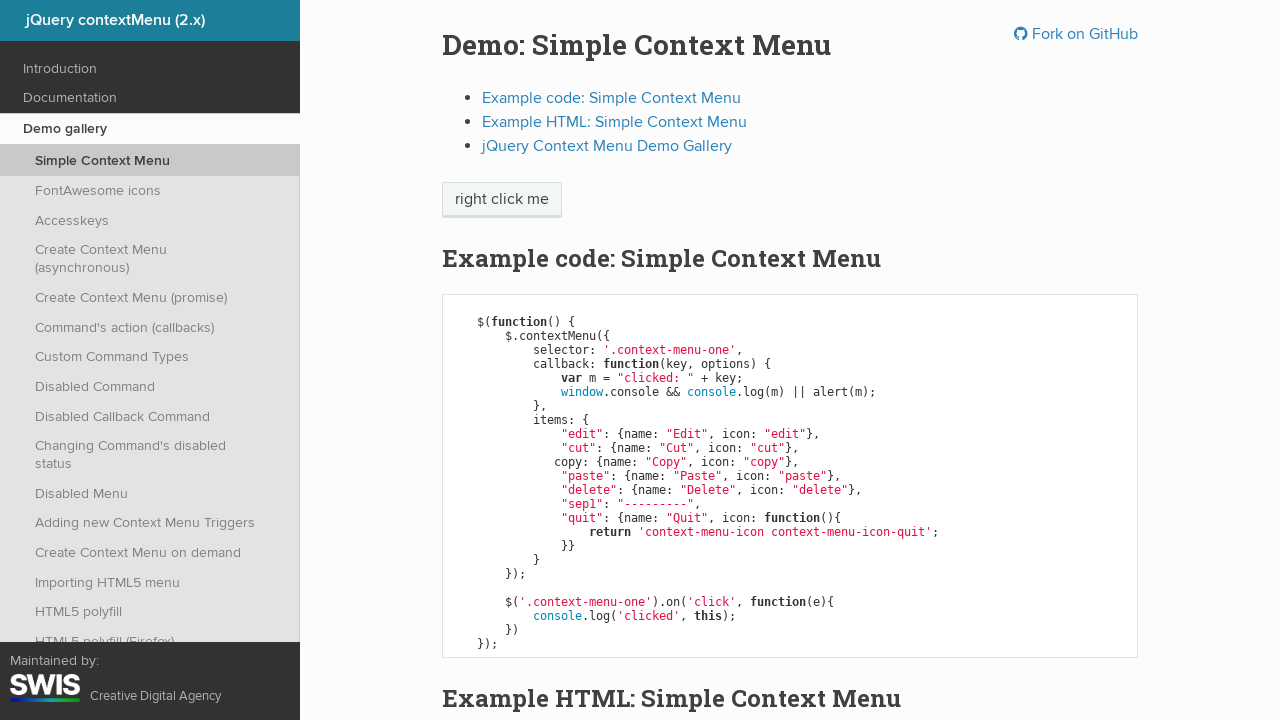

Right-clicked on 'right click me' button to open context menu at (502, 200) on //span[text()='right click me']
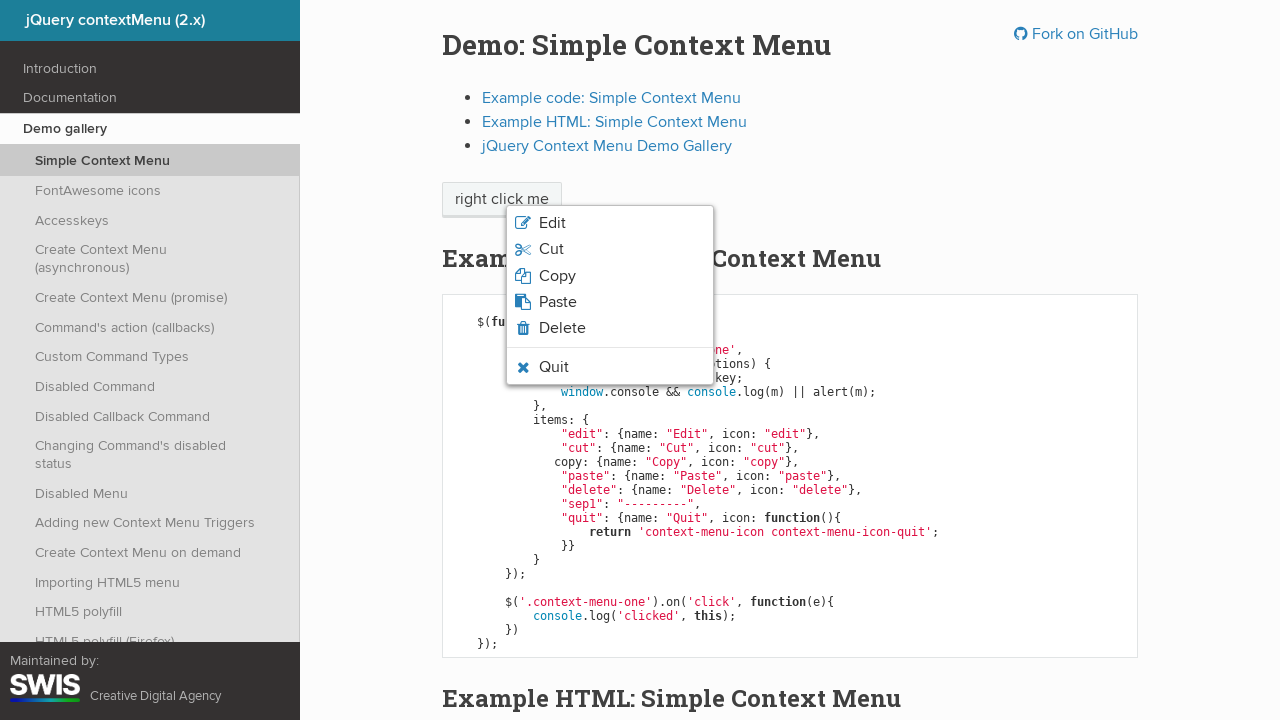

Context menu appeared on screen
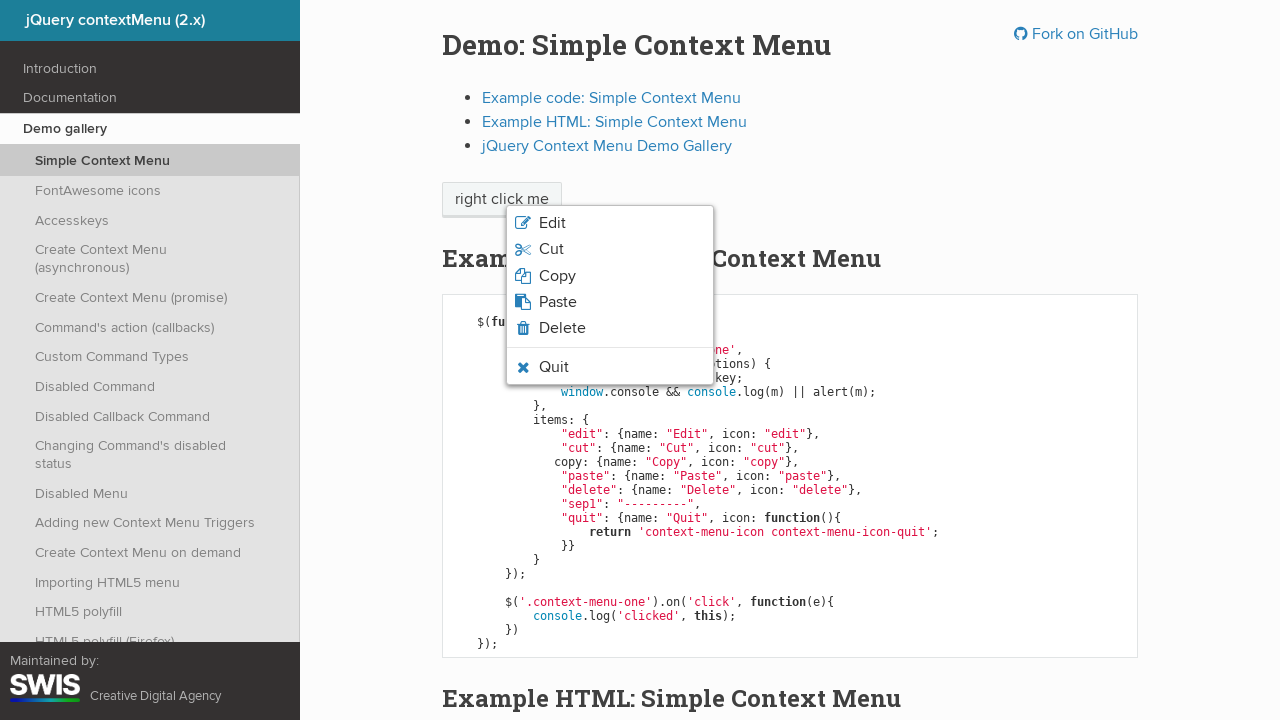

Clicked 'Copy' option from context menu at (557, 276) on ul.context-menu-list.context-menu-root span:has-text('Copy')
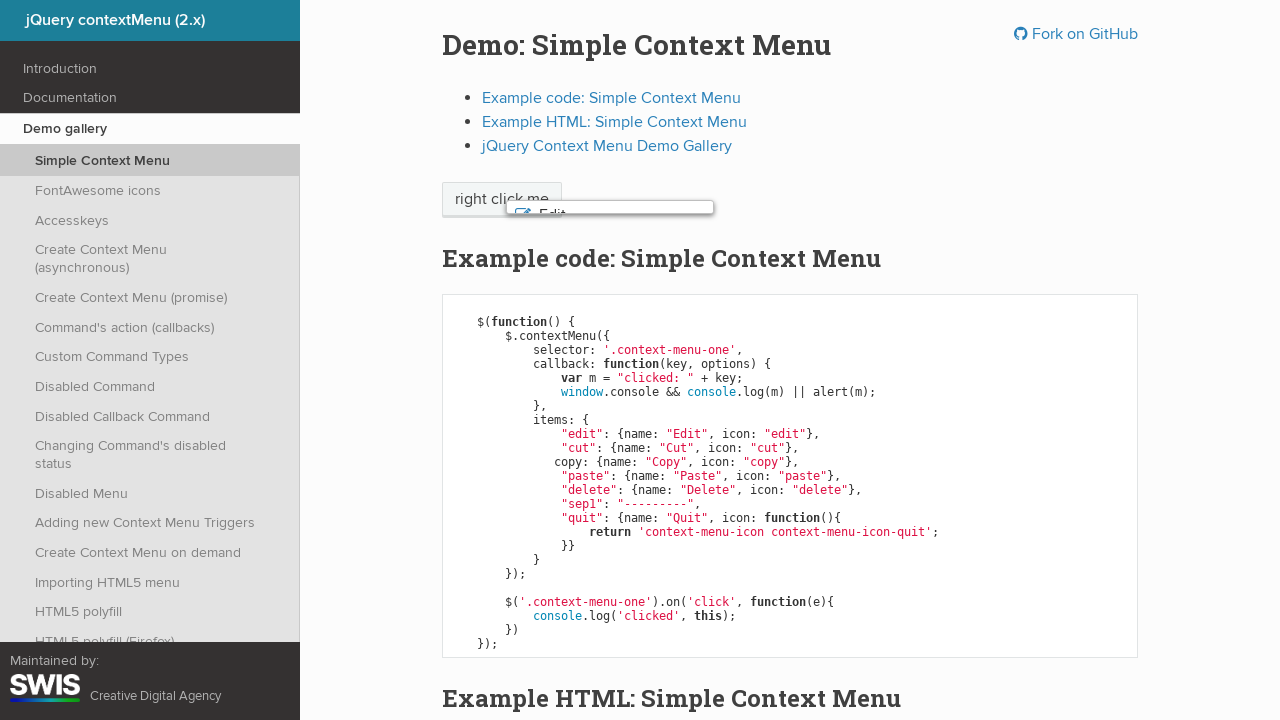

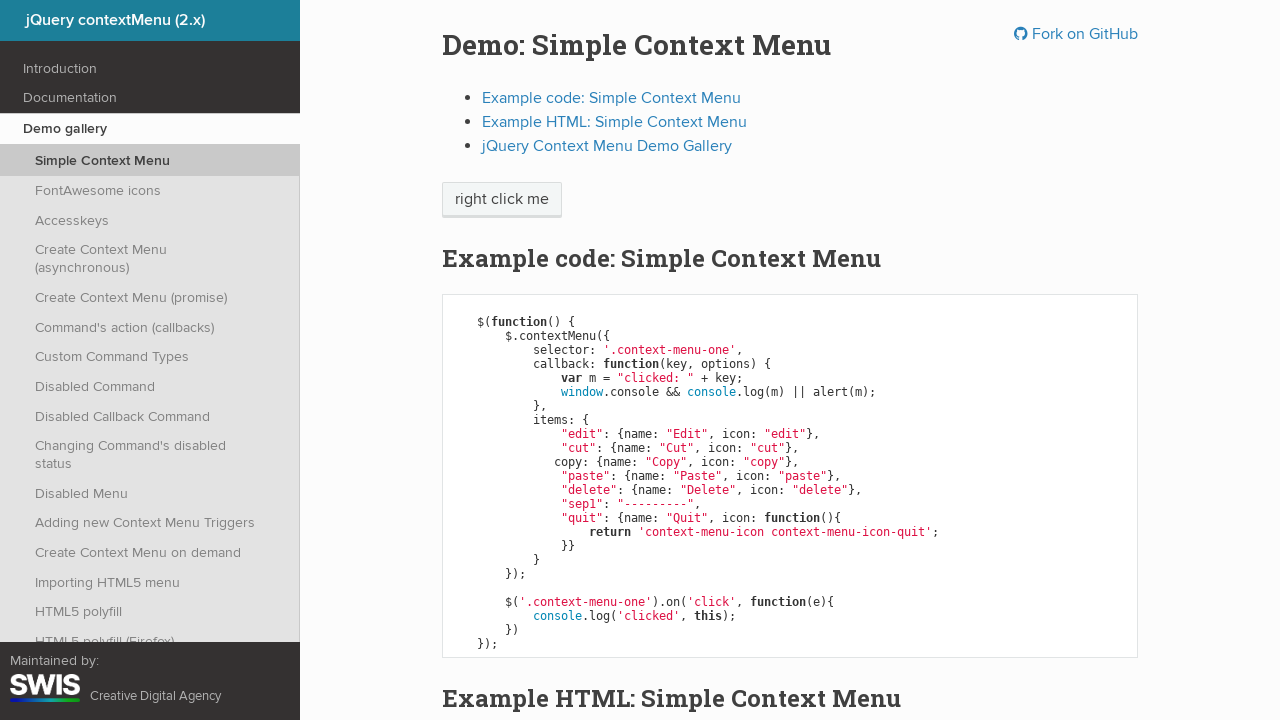